Tests the Cart link navigation by clicking on it and verifying the user is taken to the cart page

Starting URL: https://www.demoblaze.com/index.html

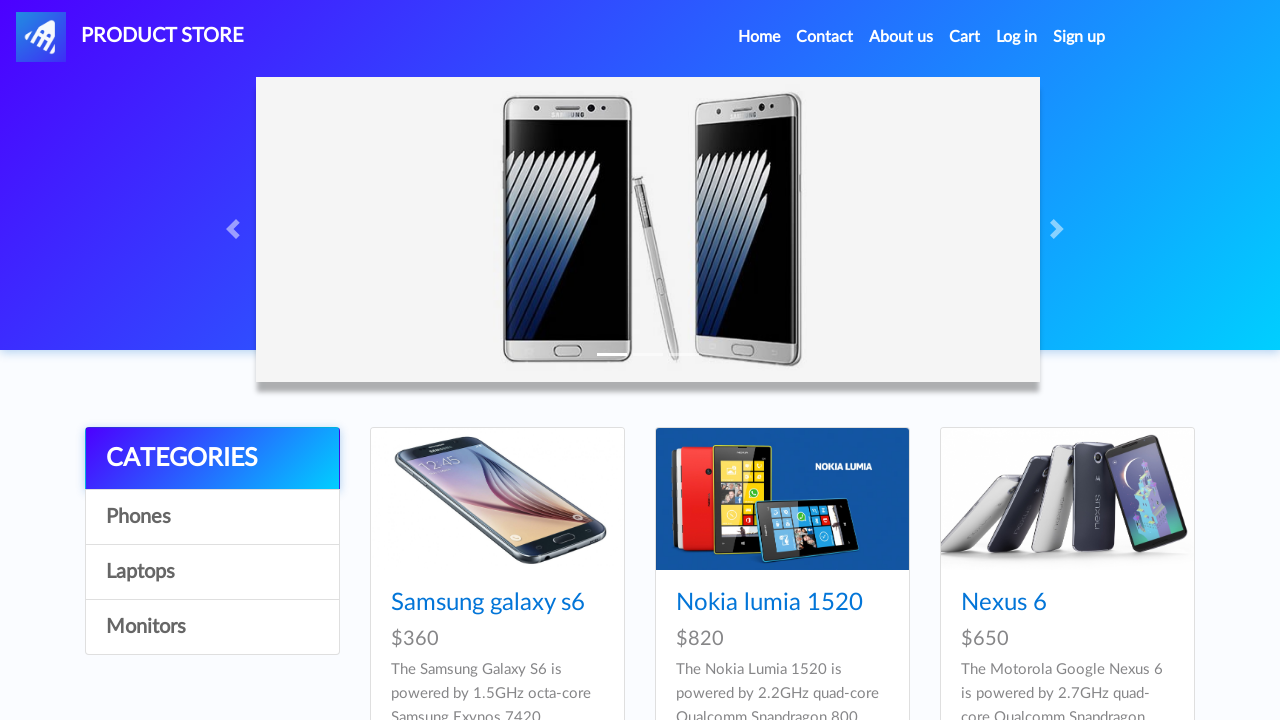

Clicked on the Cart link at (965, 37) on a:has-text('Cart')
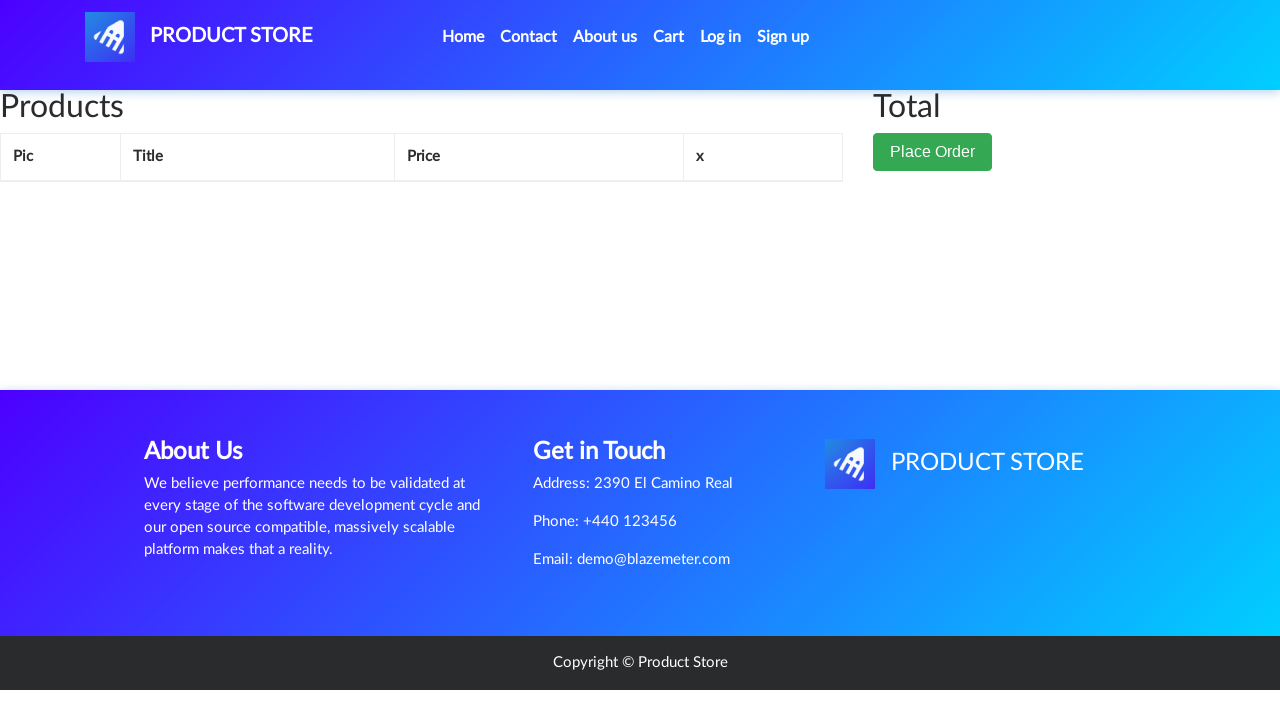

Navigated to cart page and URL verified
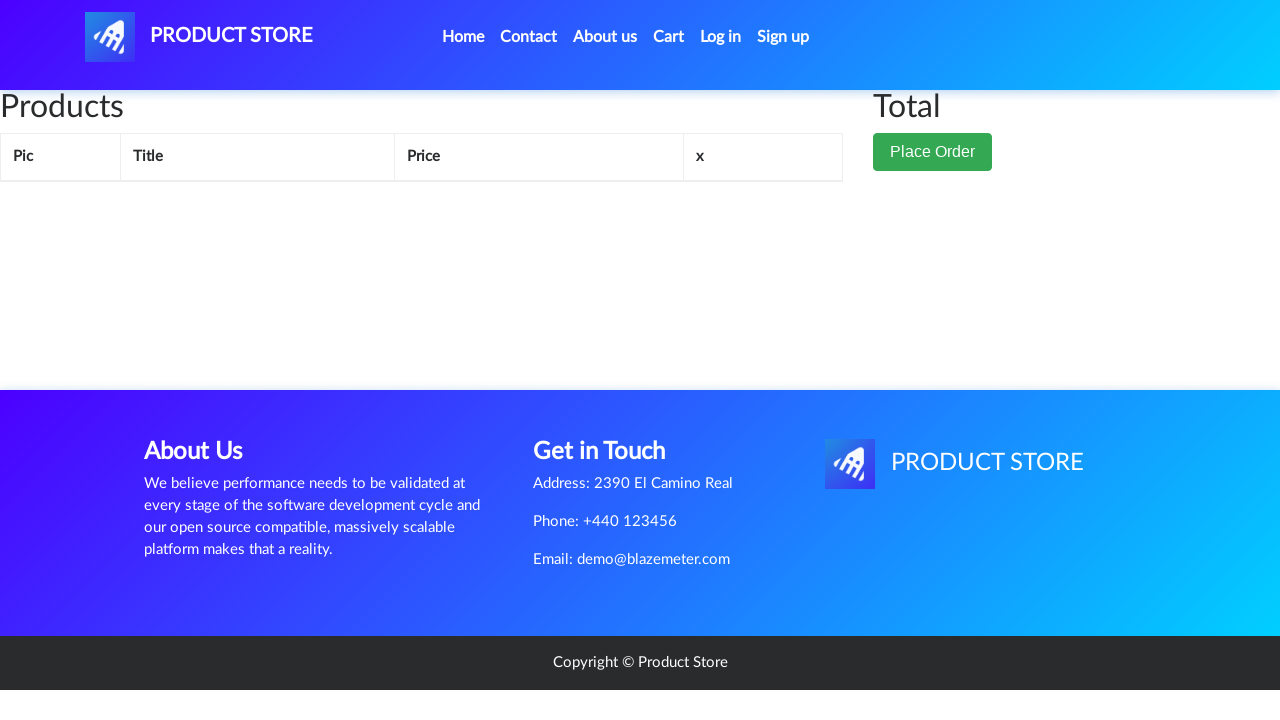

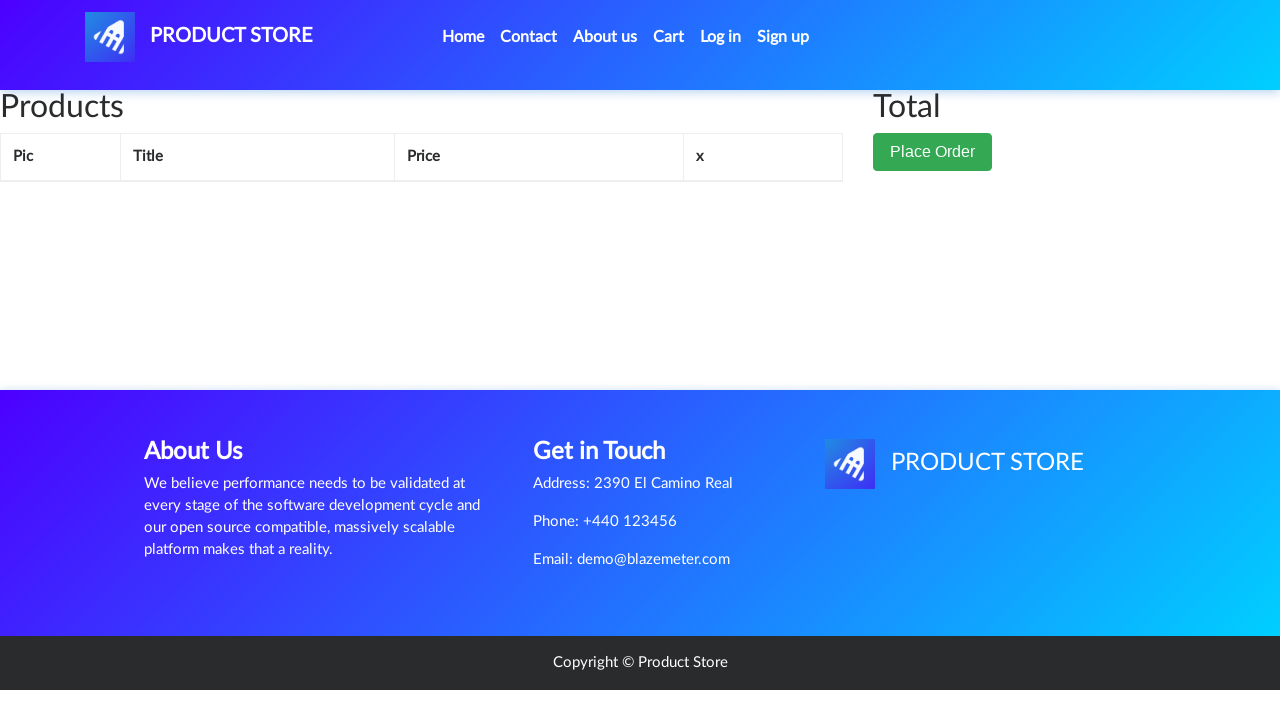